Tests a math quiz page by reading two numbers, calculating their sum, selecting the answer from a dropdown, and submitting the form.

Starting URL: http://suninjuly.github.io/selects1.html

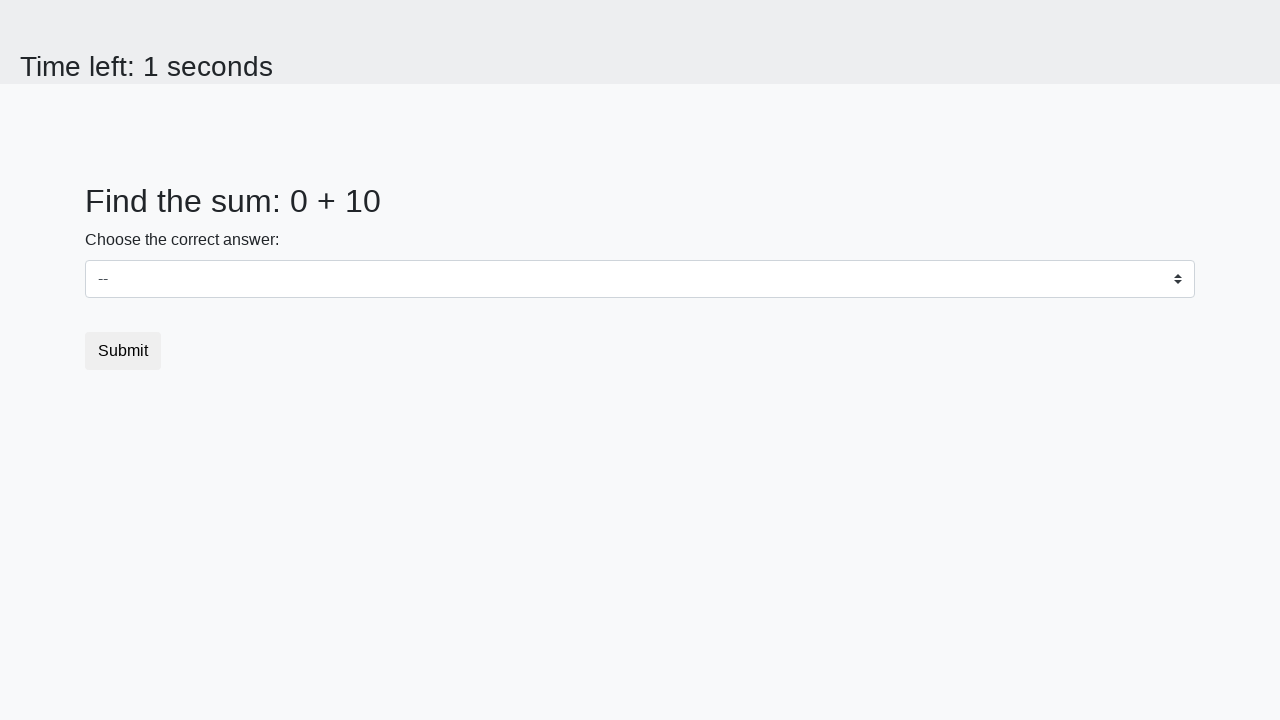

Read first number from #num1 element
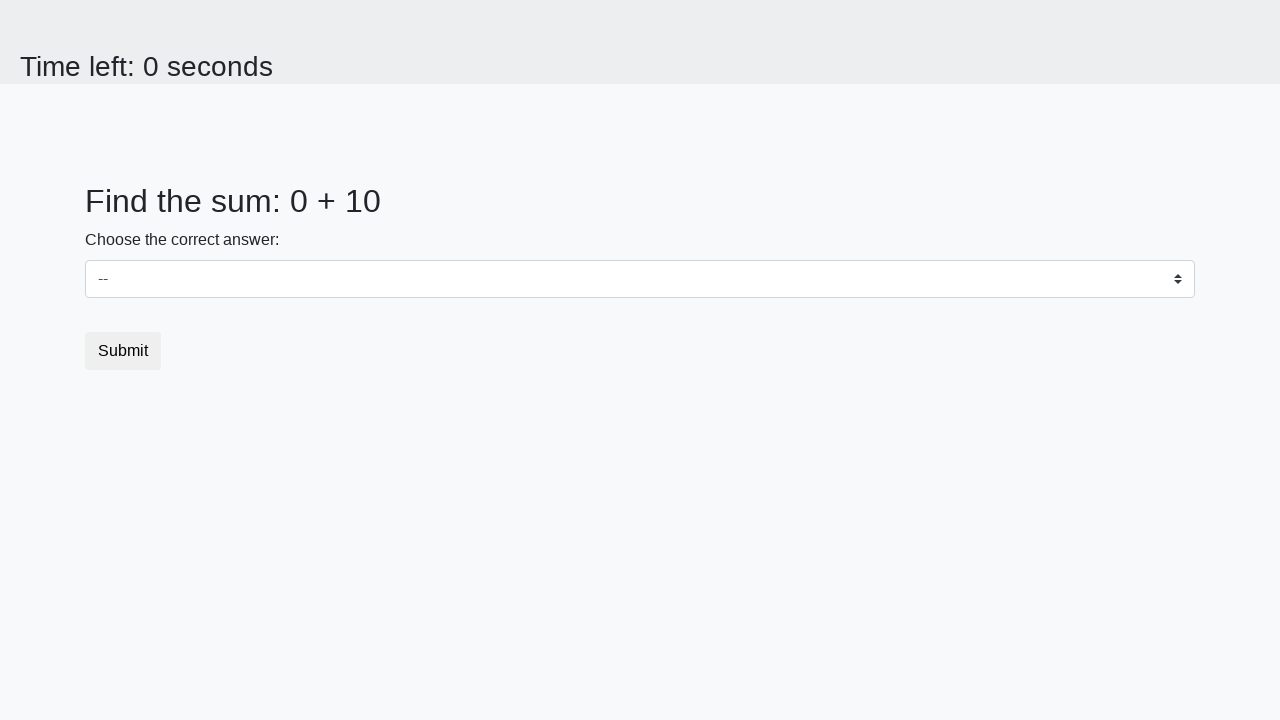

Read second number from #num2 element
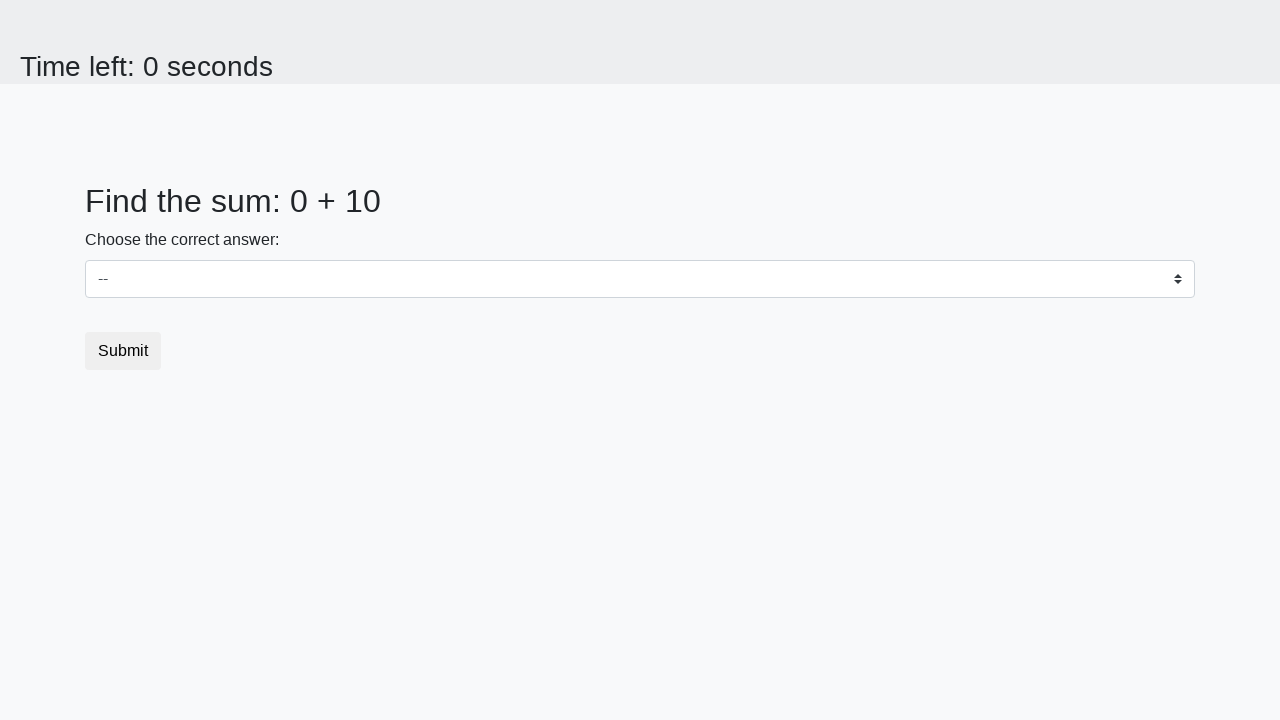

Selected sum 10 from dropdown menu on .custom-select
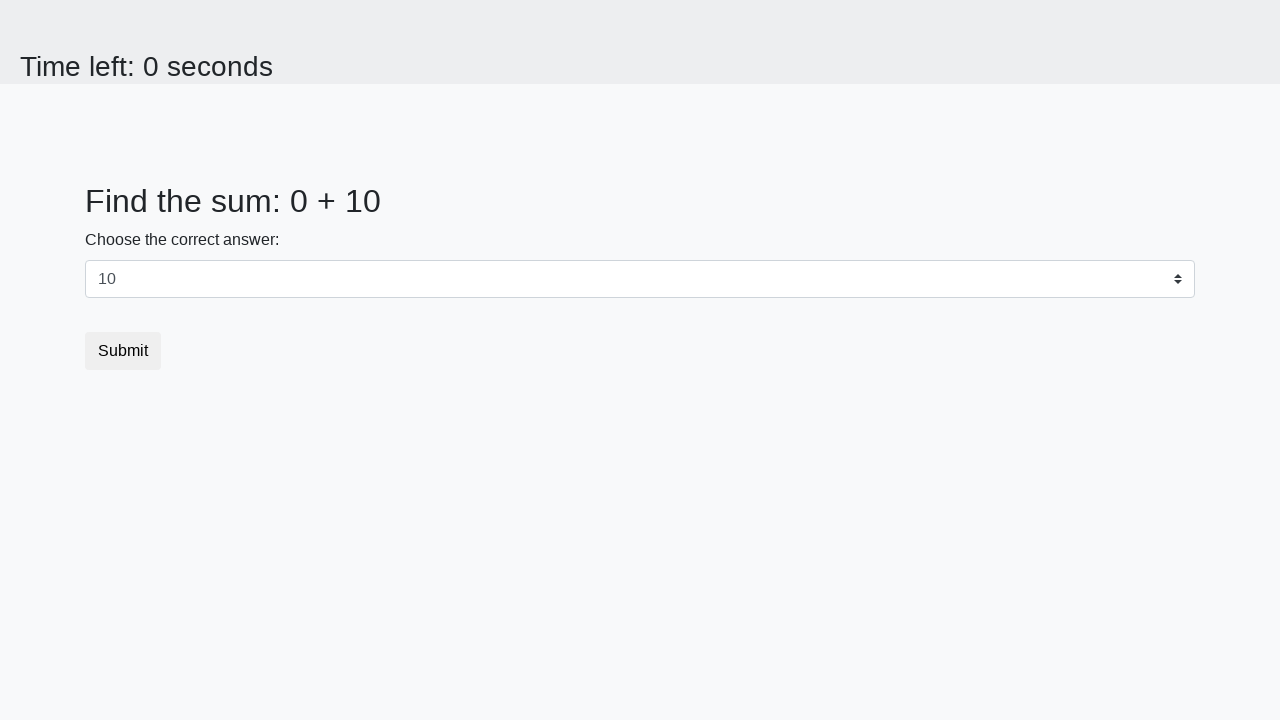

Clicked submit button at (123, 351) on .btn.btn-default
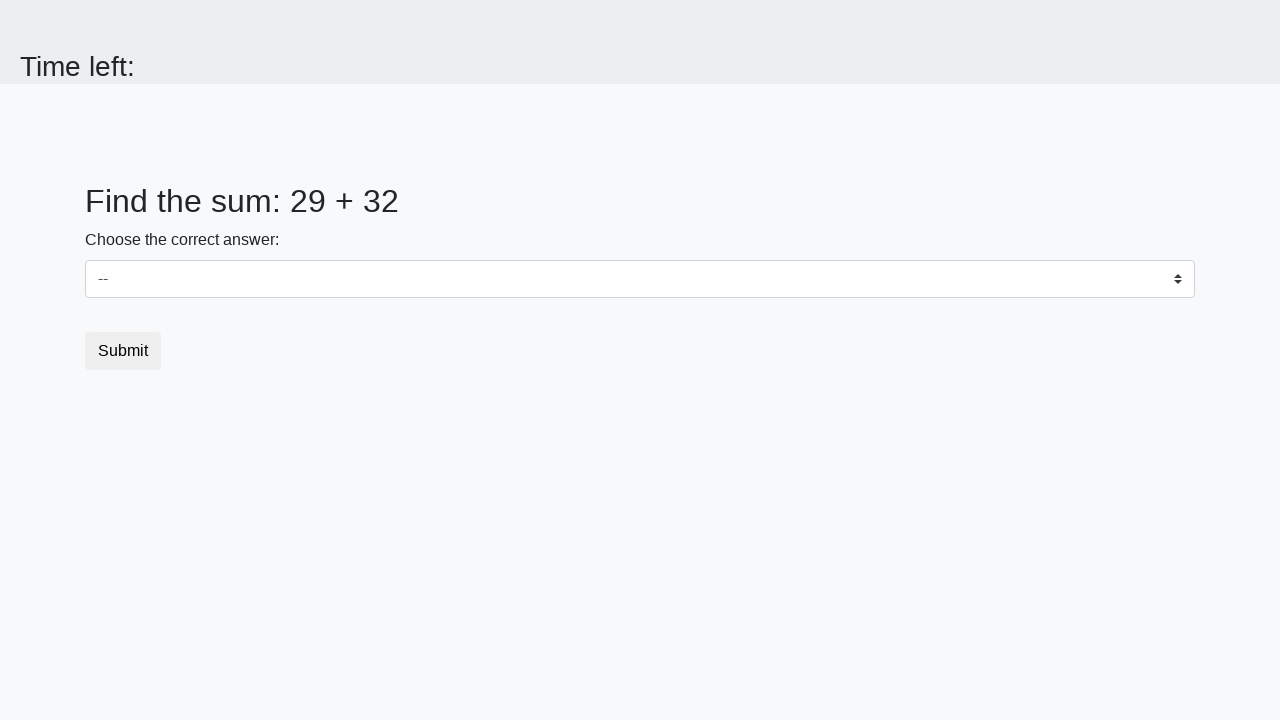

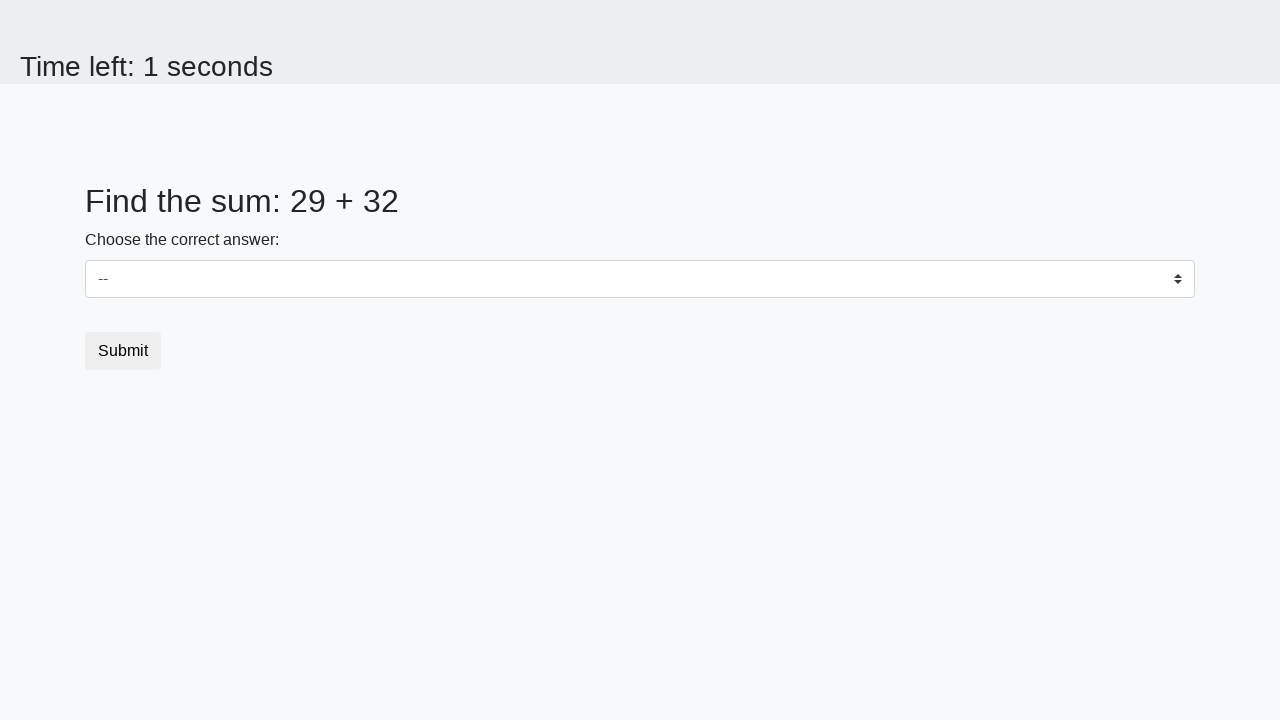